Tests JavaScript alert handling by clicking a button that triggers an alert and then dismissing it

Starting URL: http://omayo.blogspot.com/

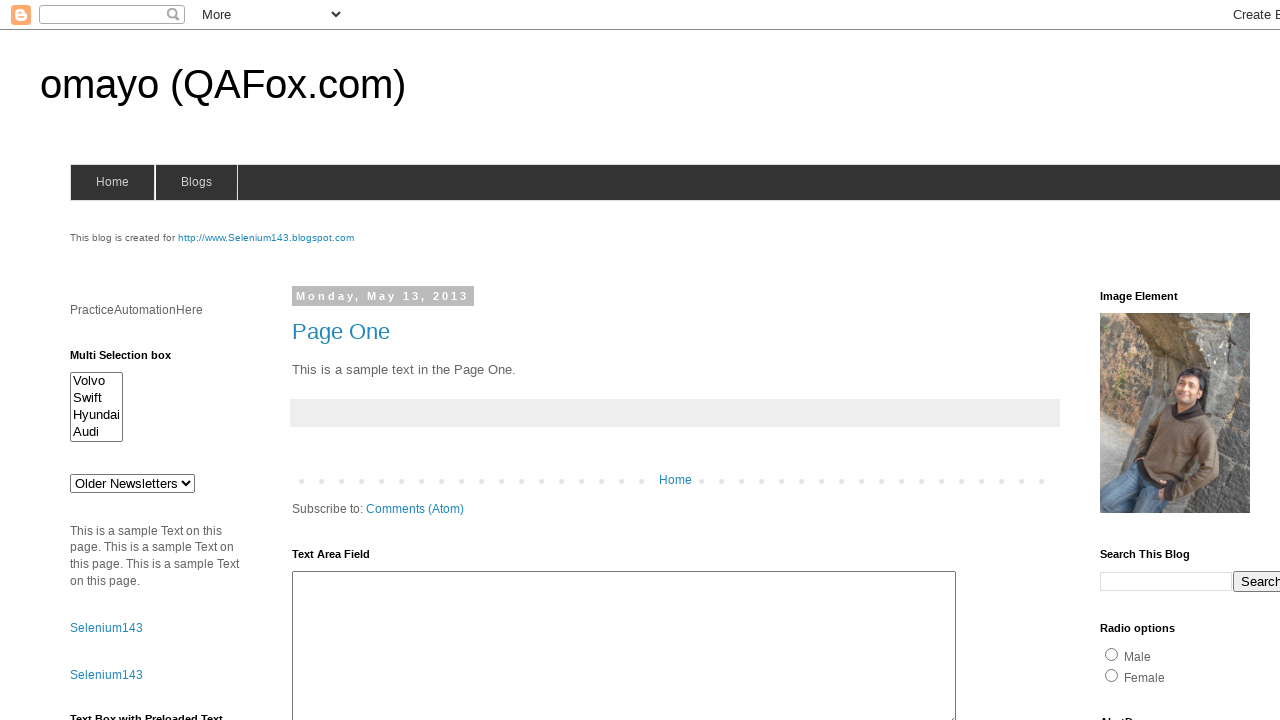

Clicked button with id 'alert1' to trigger JavaScript alert at (1154, 361) on #alert1
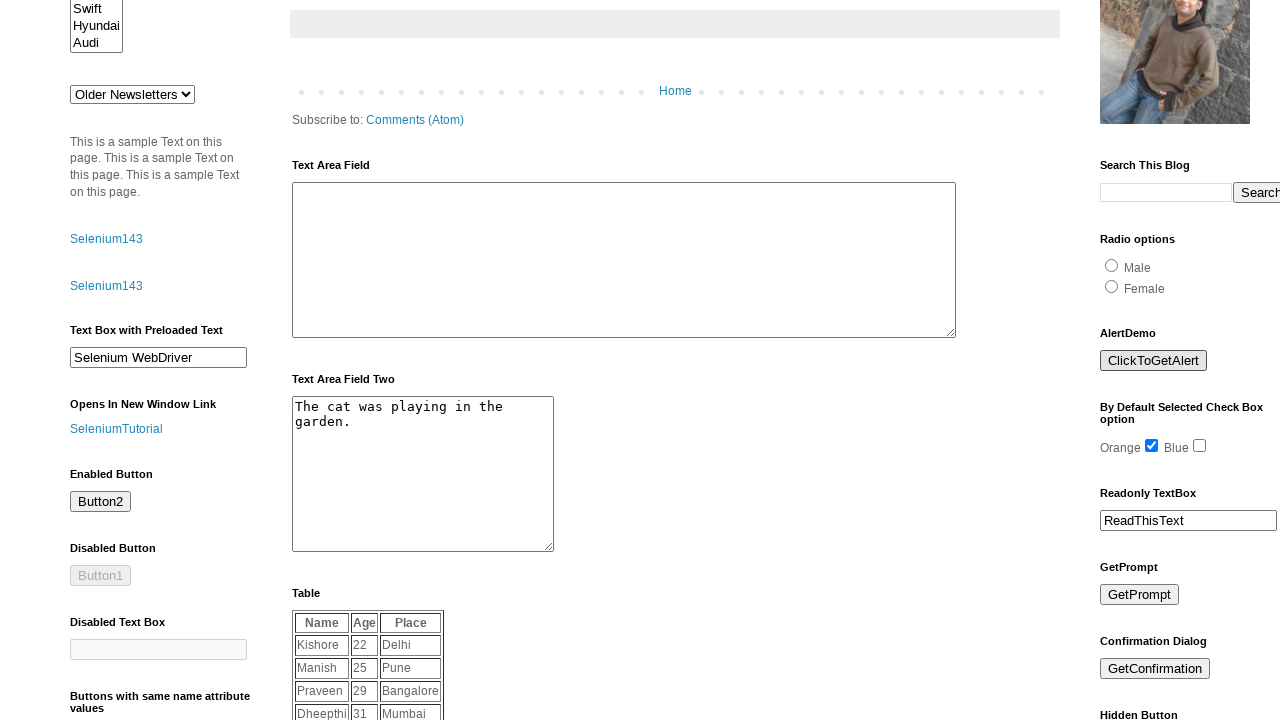

Set up dialog handler to dismiss alerts
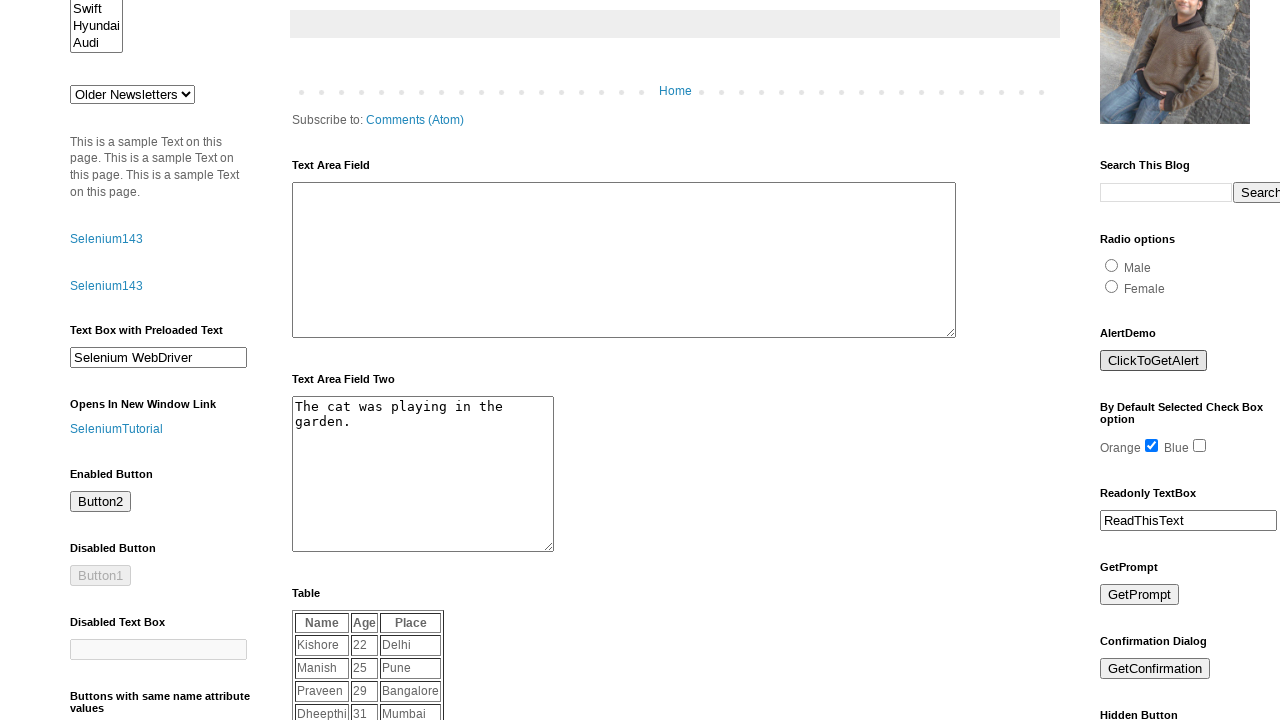

Registered alternative dialog handler function
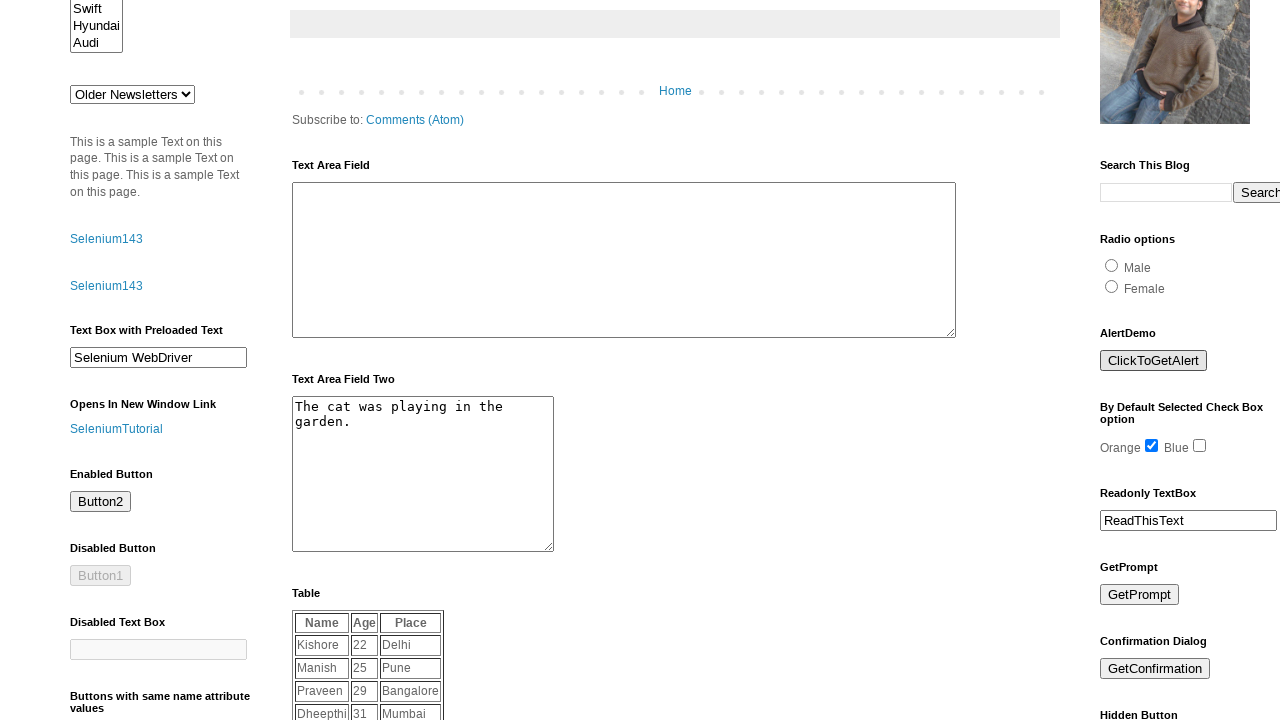

Clicked button with id 'alert1' again to trigger and dismiss alert with handler at (1154, 361) on #alert1
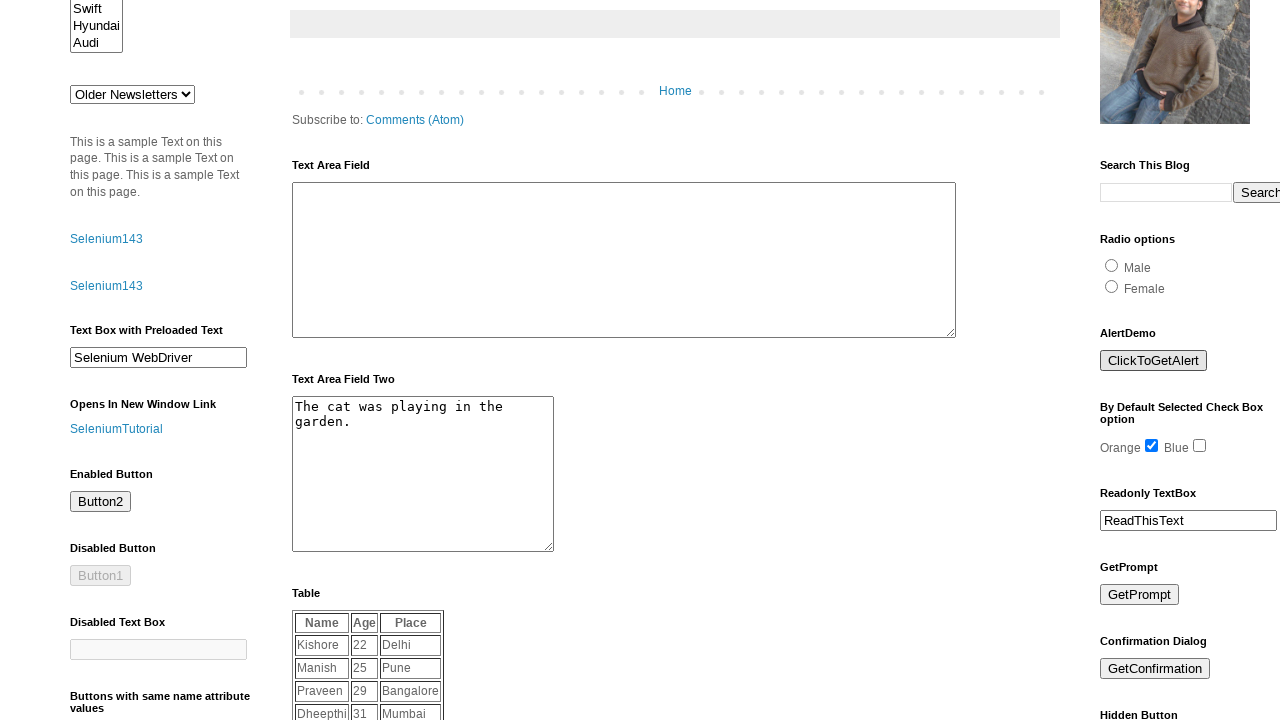

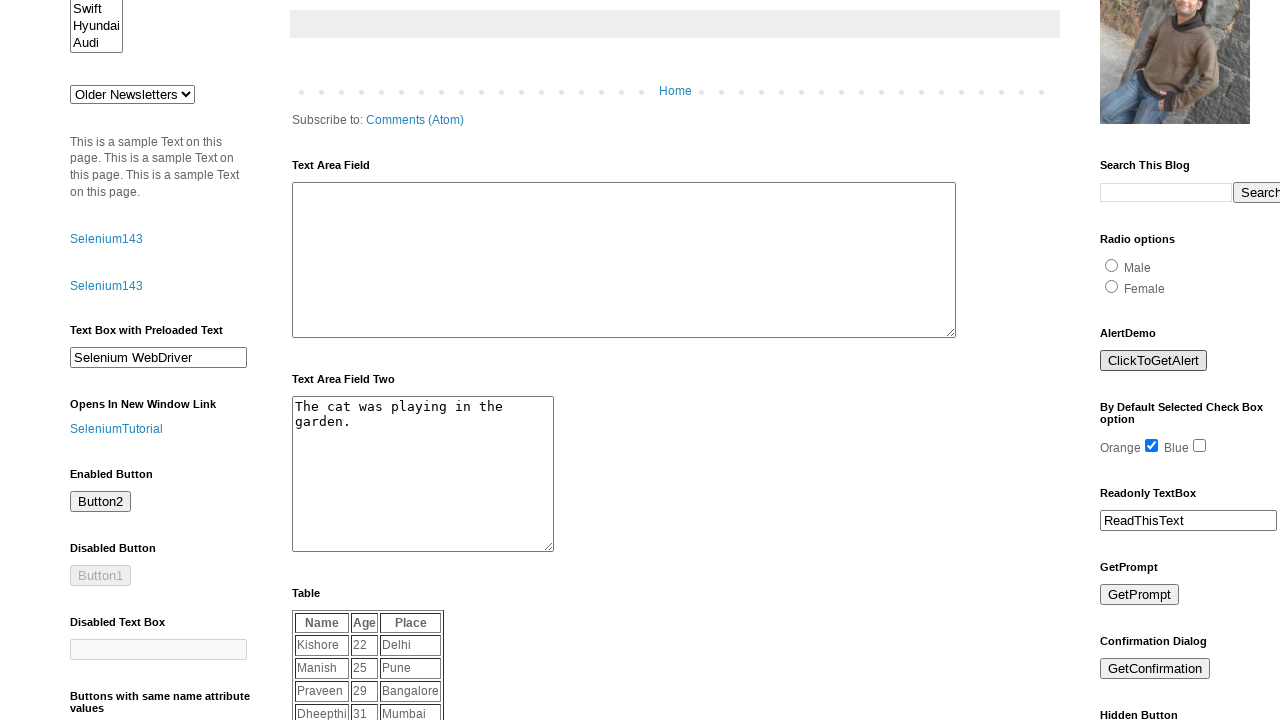